Tests browser window dimension manipulation by navigating to Flipkart and resizing the browser window to a specific size (300x400 pixels)

Starting URL: https://www.flipkart.com/

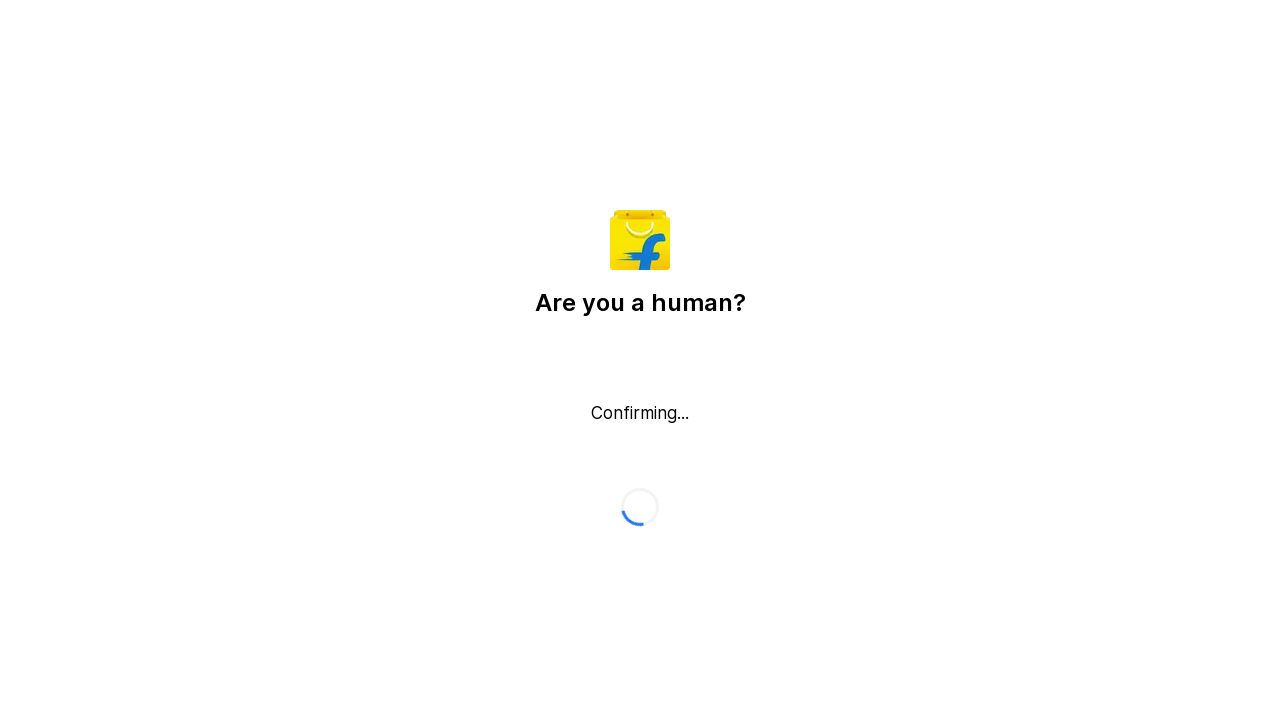

Set browser viewport size to 300x400 pixels
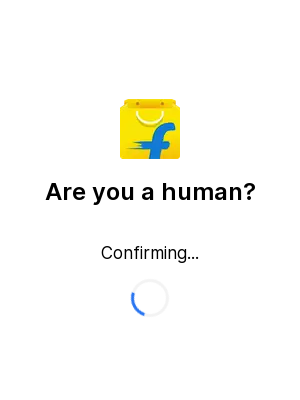

Waited 1 second to observe the resized window
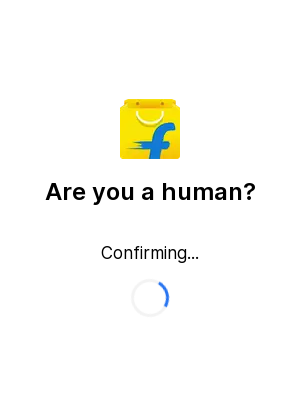

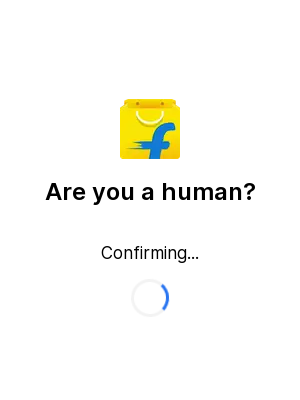